Tests a demo text box form by filling in user name, email, current address, and permanent address fields, then submitting the form.

Starting URL: https://demoqa.com/text-box/

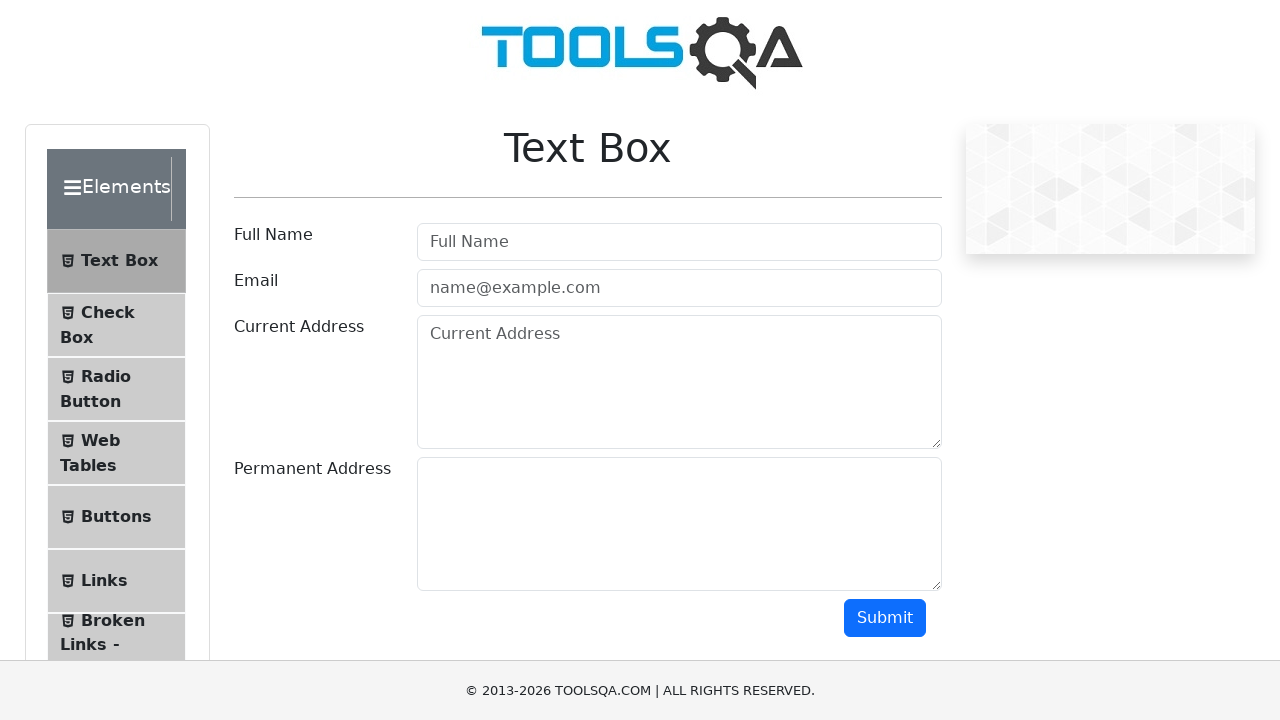

Filled username field with 'JohnDoe' on #userName
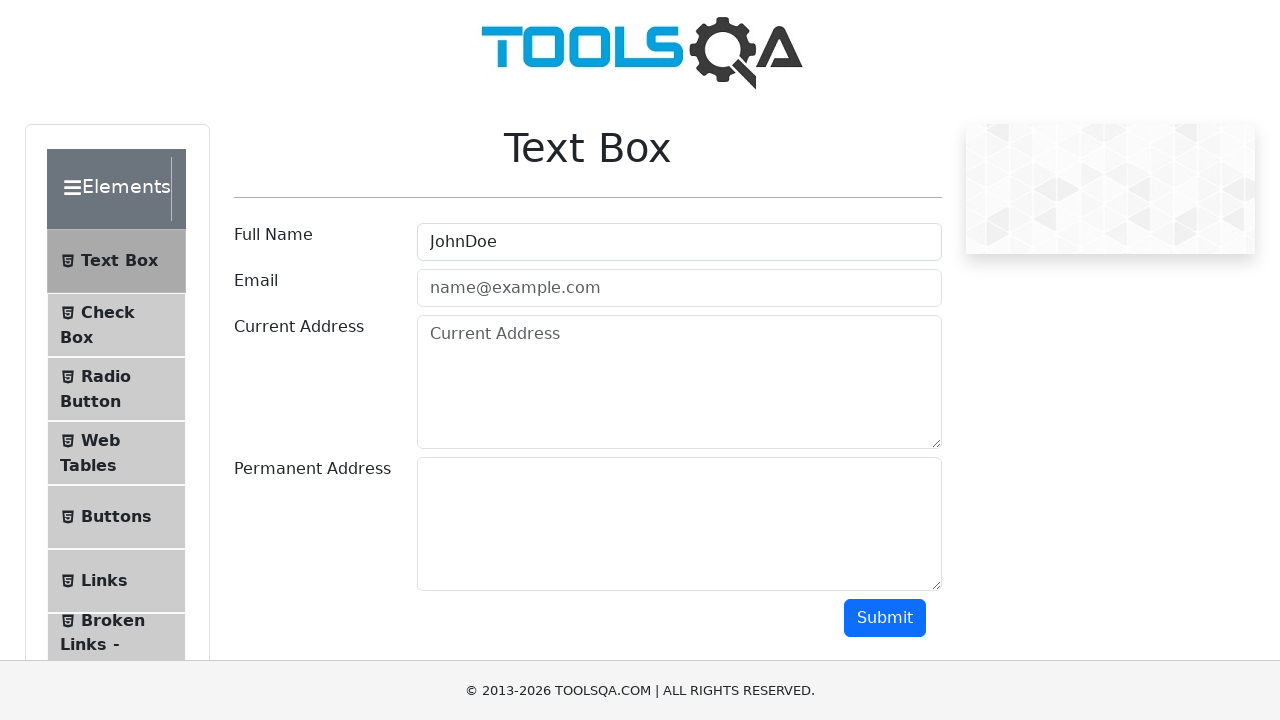

Filled email field with 'johndoe@example.com' on #userEmail
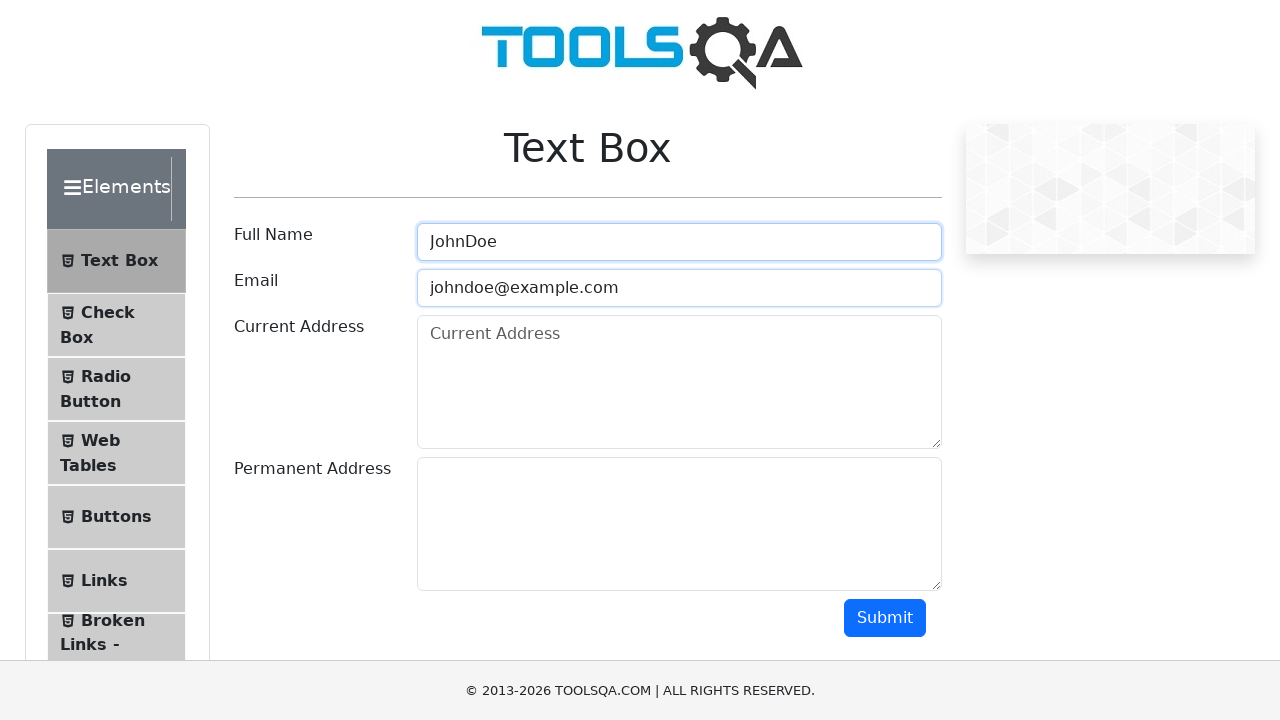

Filled current address field with '123 Main Street, New York, NY 10001' on #currentAddress
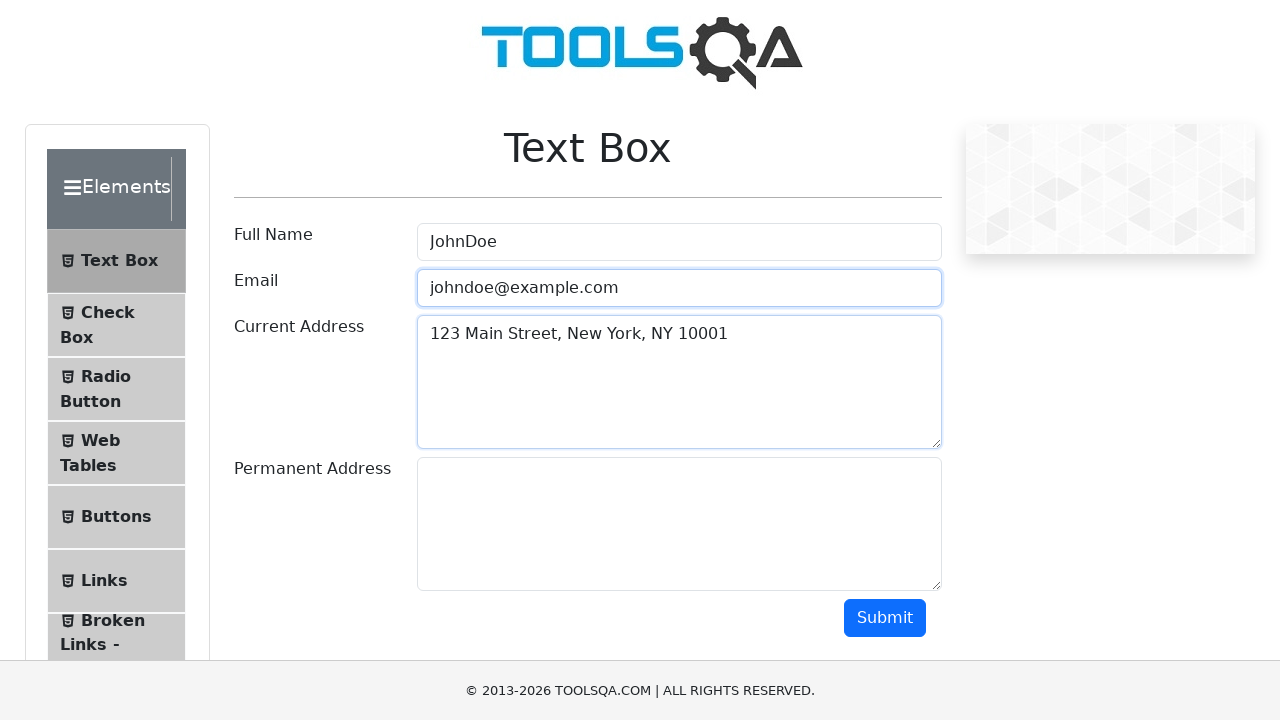

Filled permanent address field with '456 Oak Avenue, Los Angeles, CA 90001' on #permanentAddress
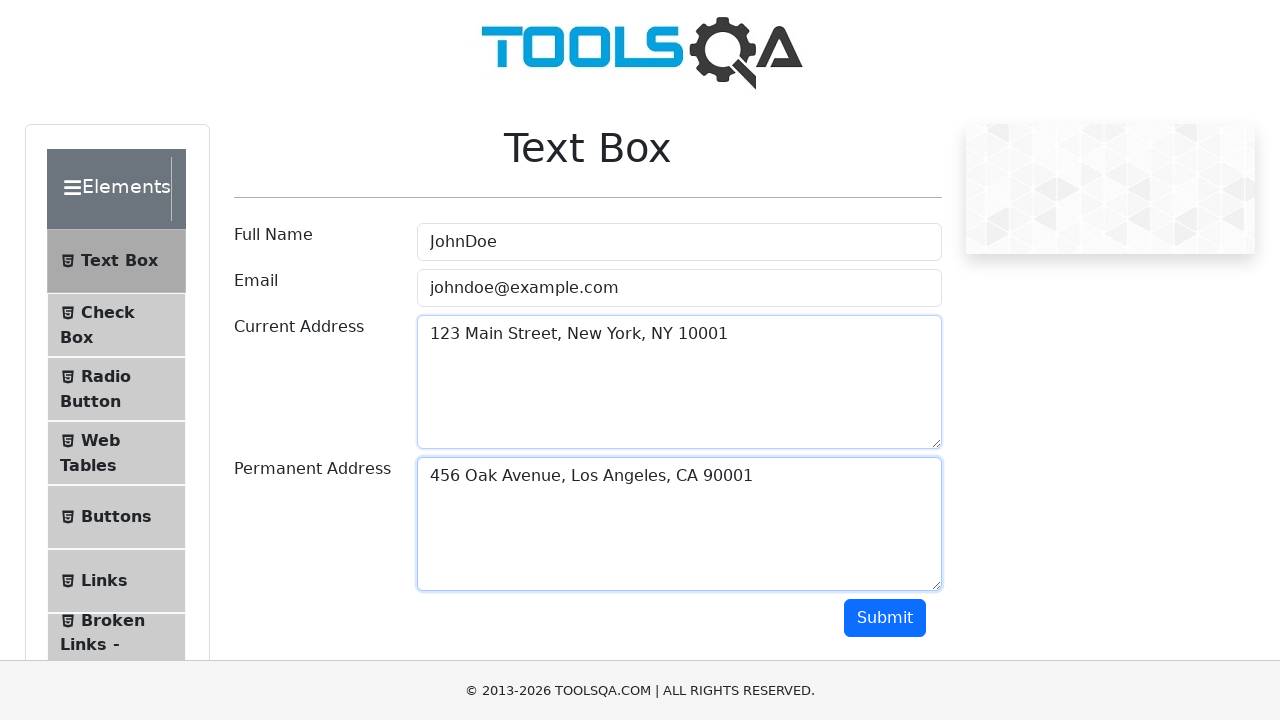

Clicked the submit button to submit the form at (885, 618) on #submit
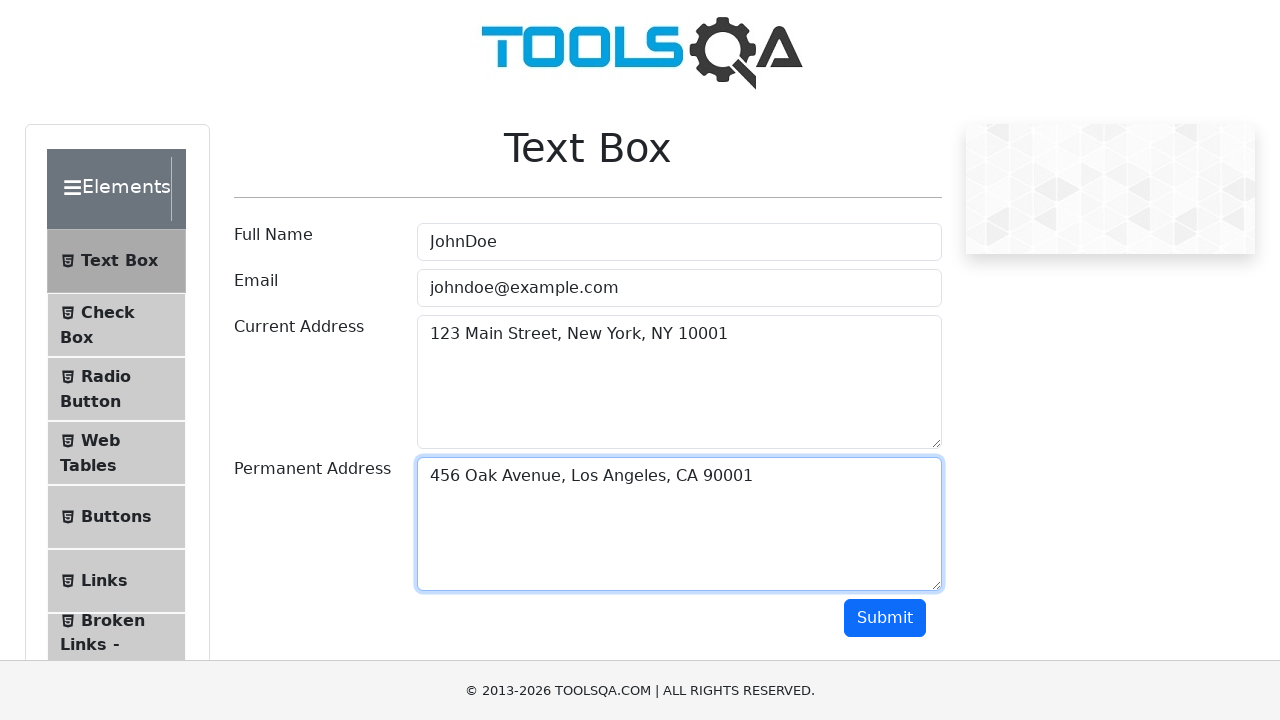

Form submission output appeared
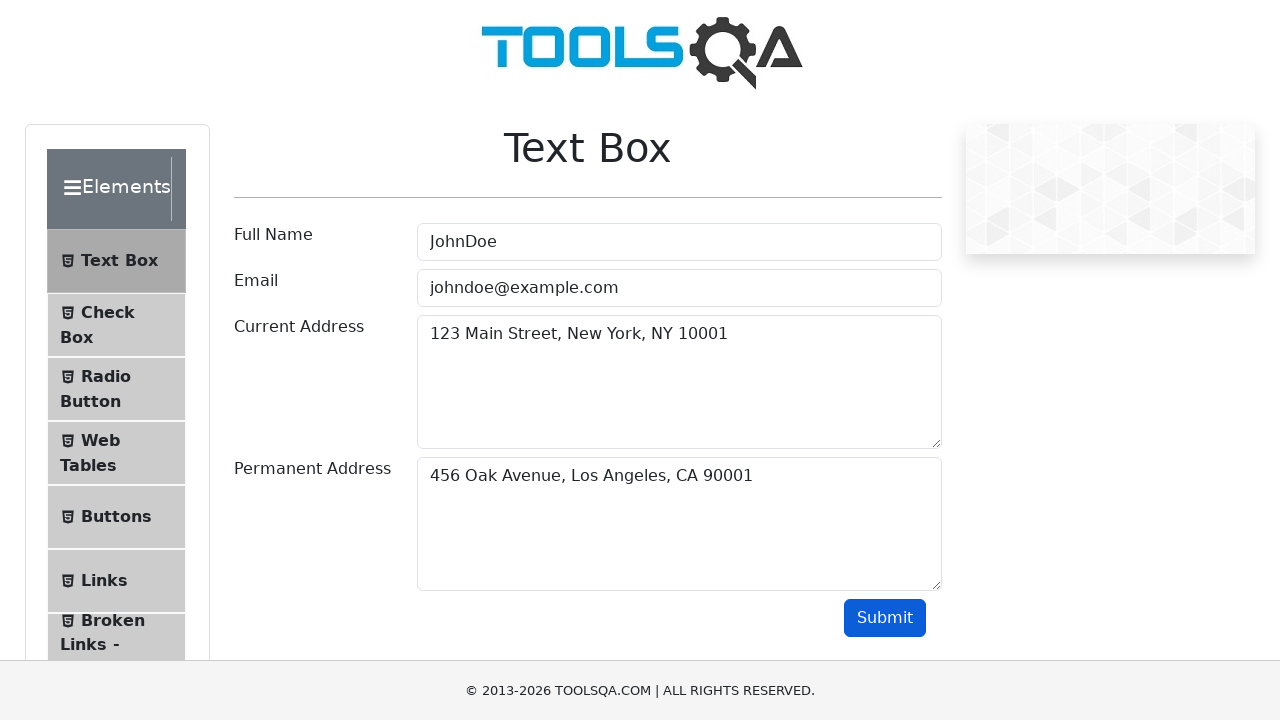

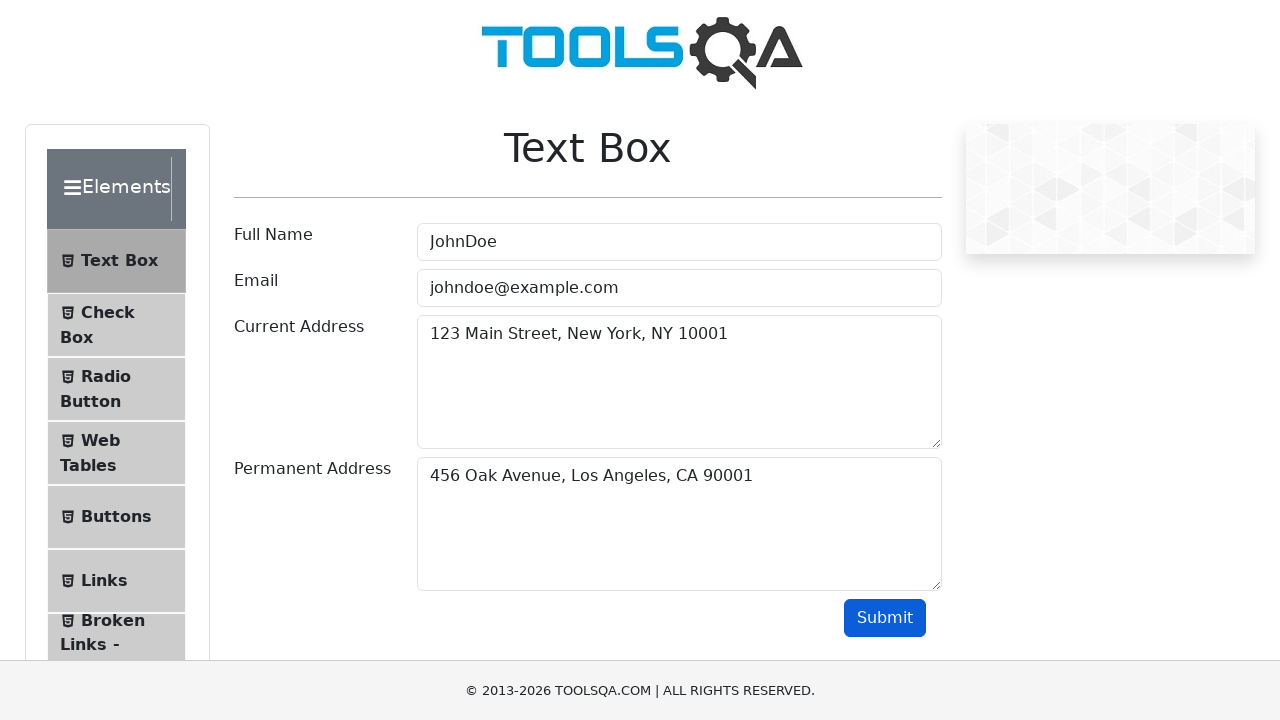